Validates HTML heading sequence by checking for presence of H1 through H6 tags on the page

Starting URL: https://www.alojamiento.io/property/apartamentos-centro-col%c3%b3n/BC-189483

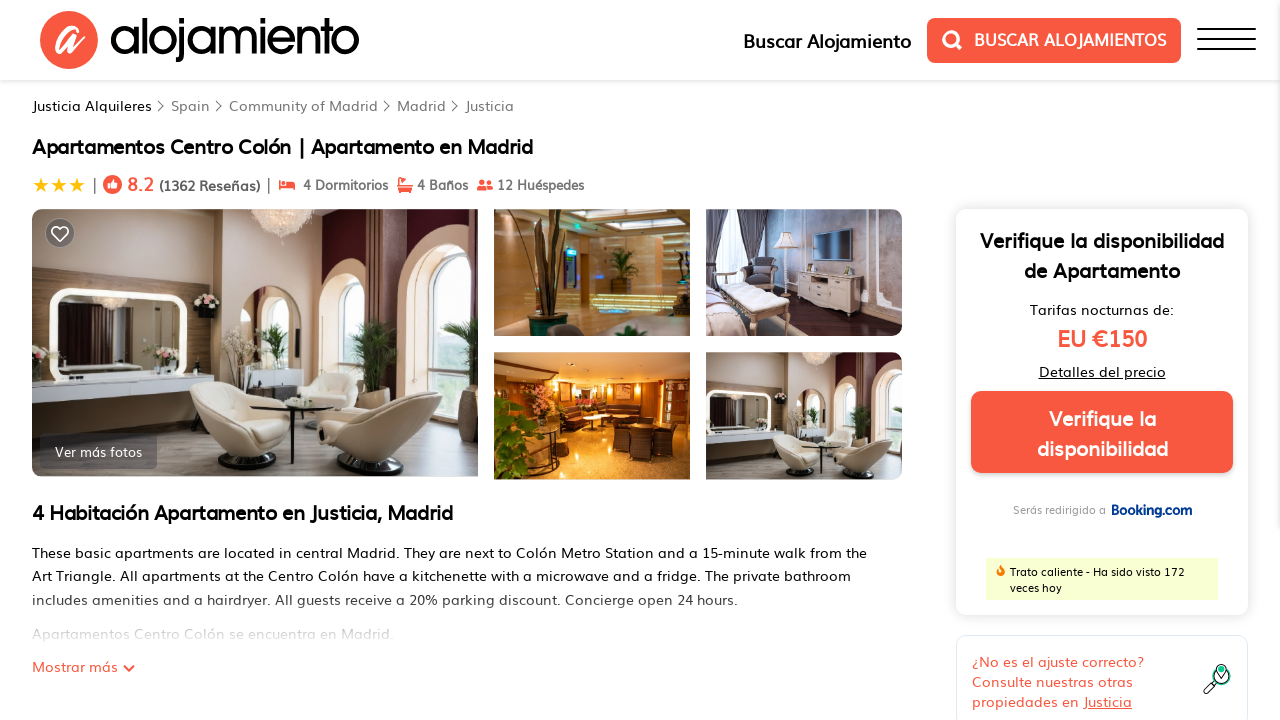

Navigated to property page at https://www.alojamiento.io/property/apartamentos-centro-col%c3%b3n/BC-189483
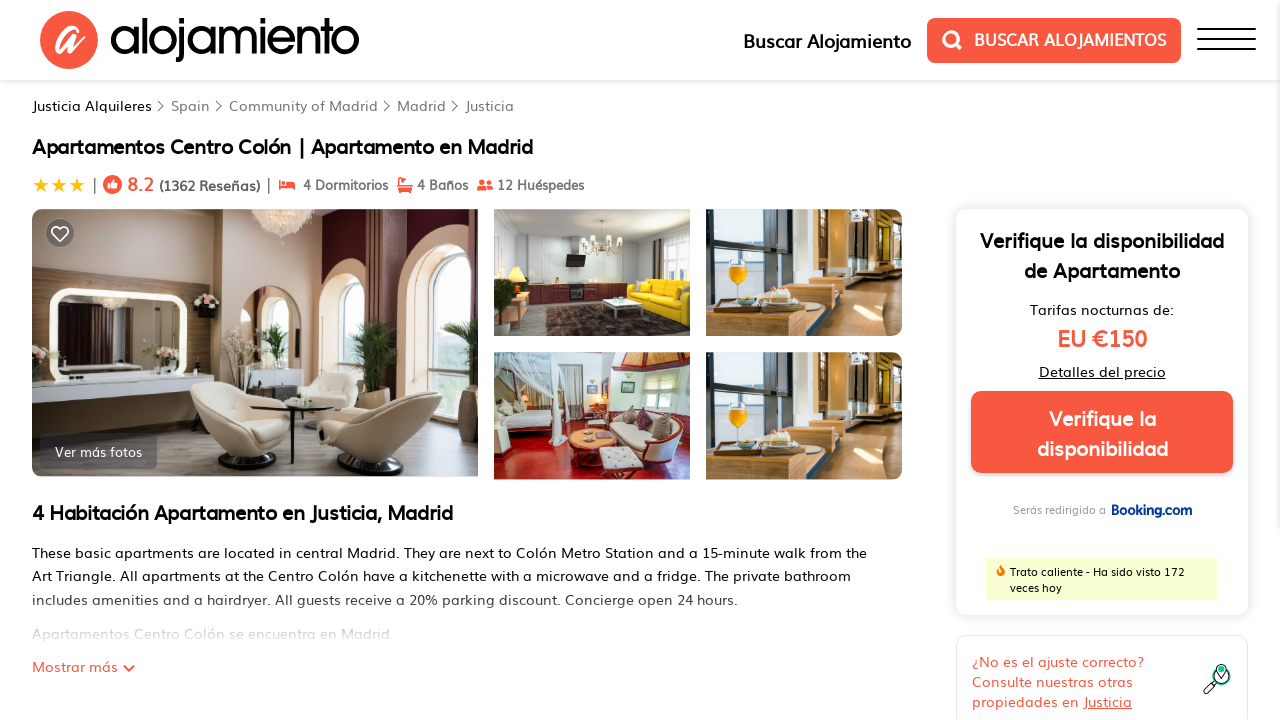

Validated presence of H1 tags - found 1 instance(s)
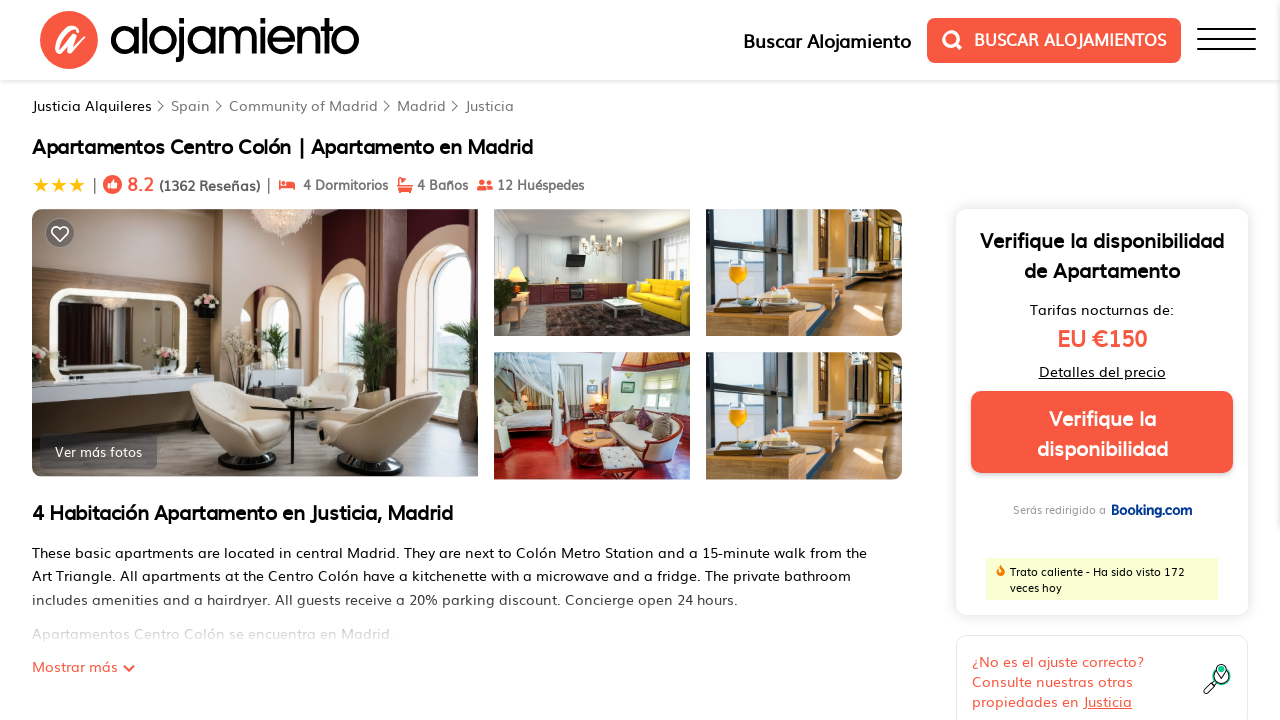

Validated presence of H2 tags - found 11 instance(s)
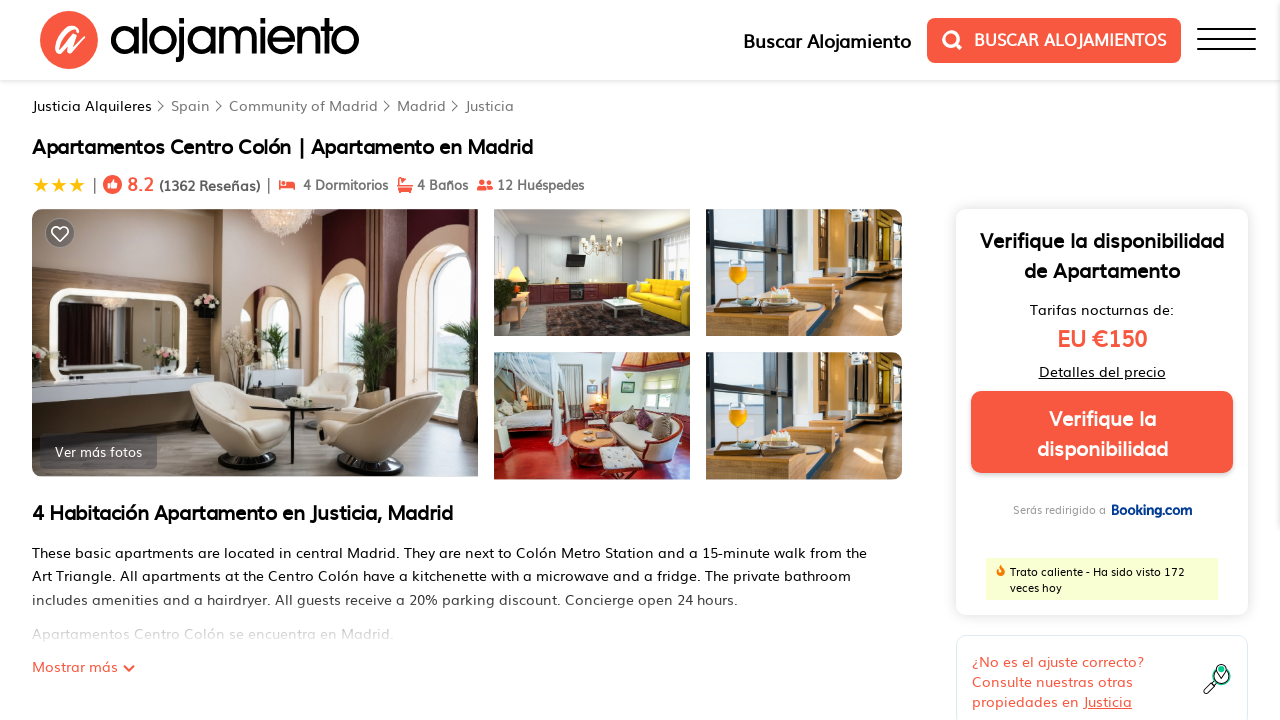

Validated presence of H3 tags - found 9 instance(s)
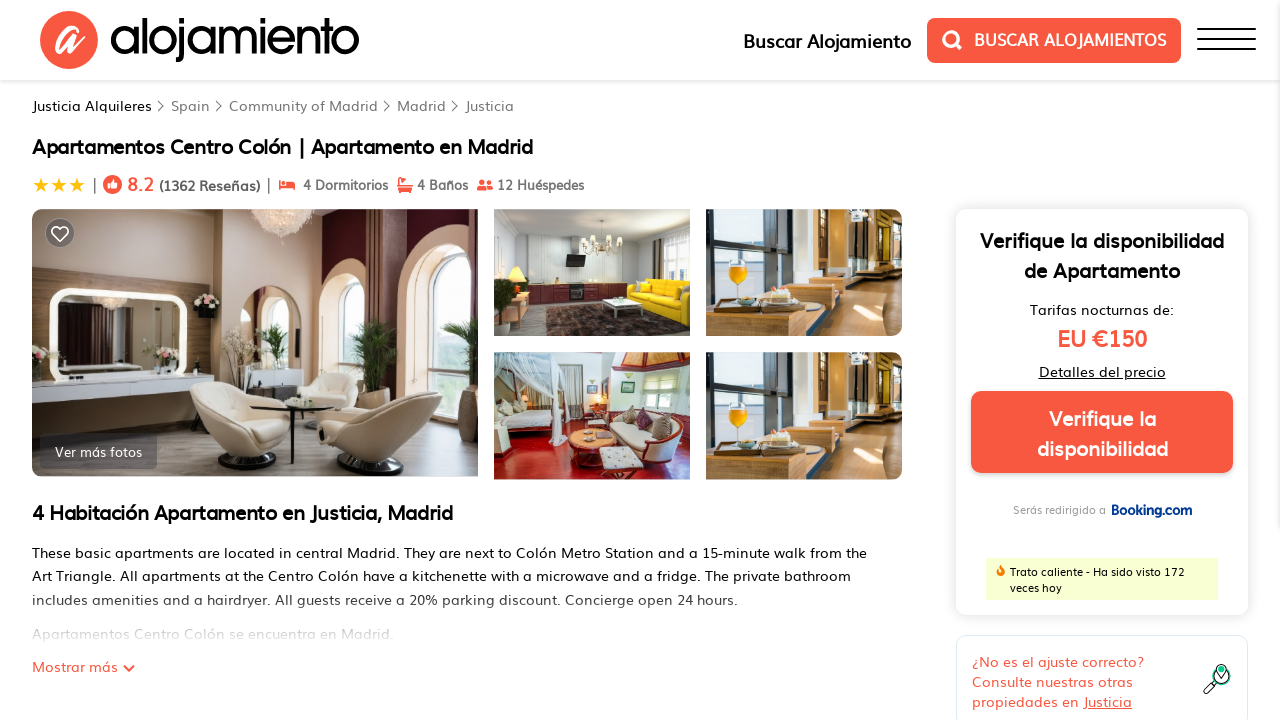

Validated presence of H4 tags - found 44 instance(s)
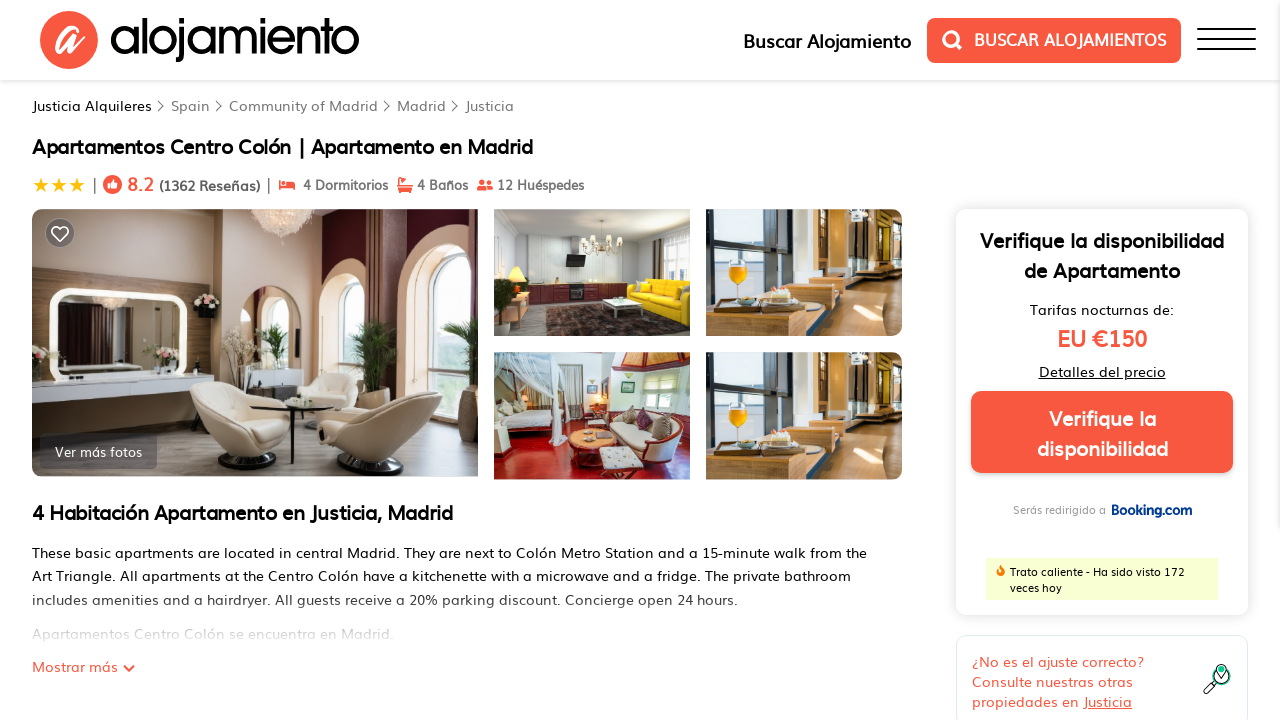

Validated presence of H5 tags - found 0 instance(s)
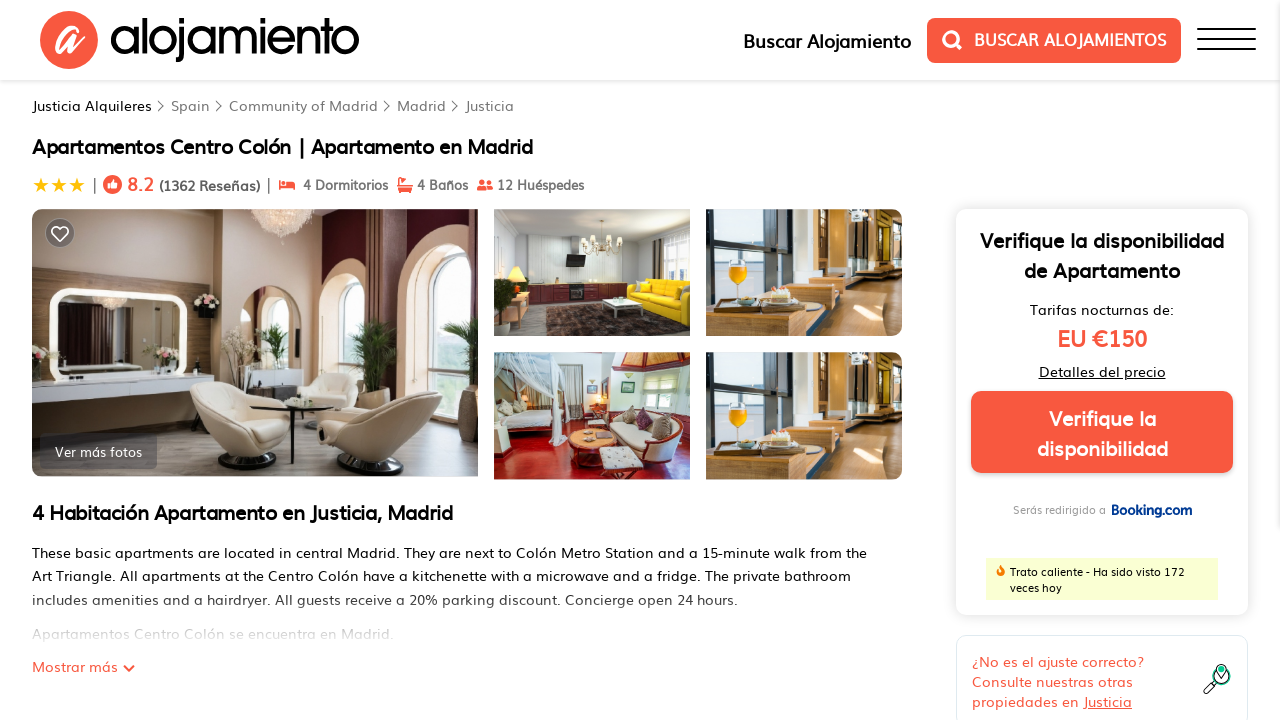

Validated presence of H6 tags - found 0 instance(s)
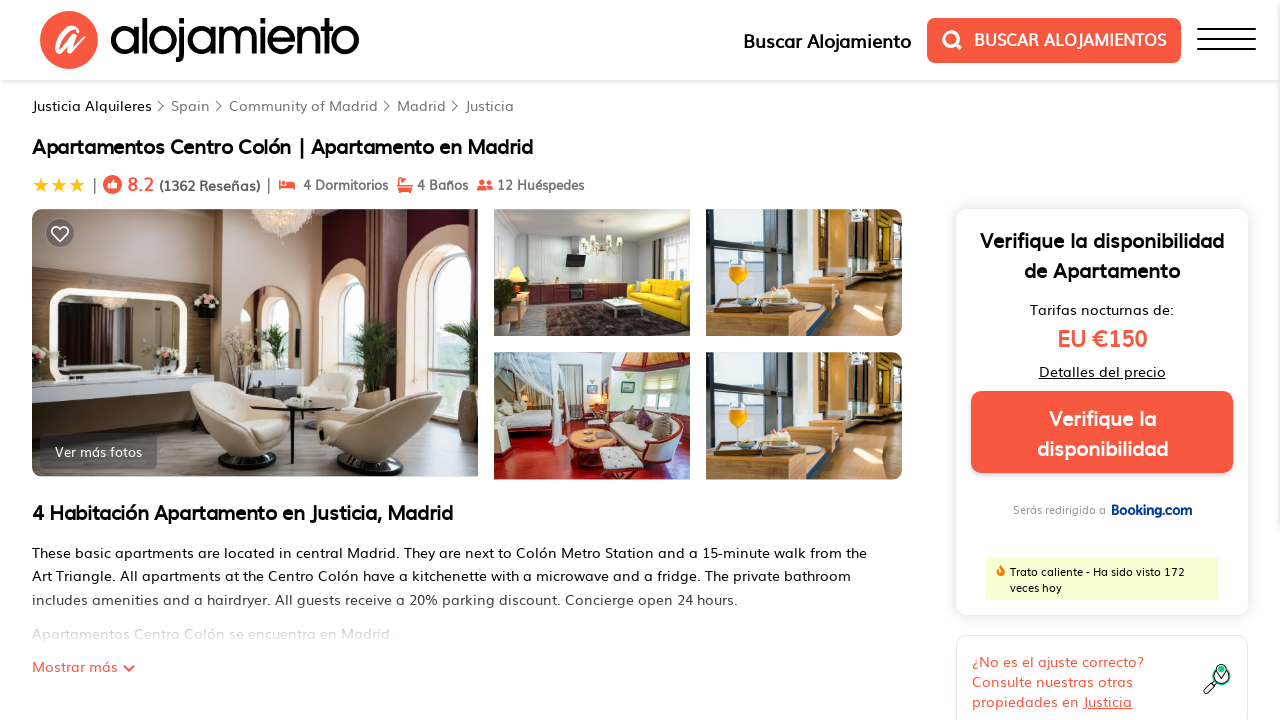

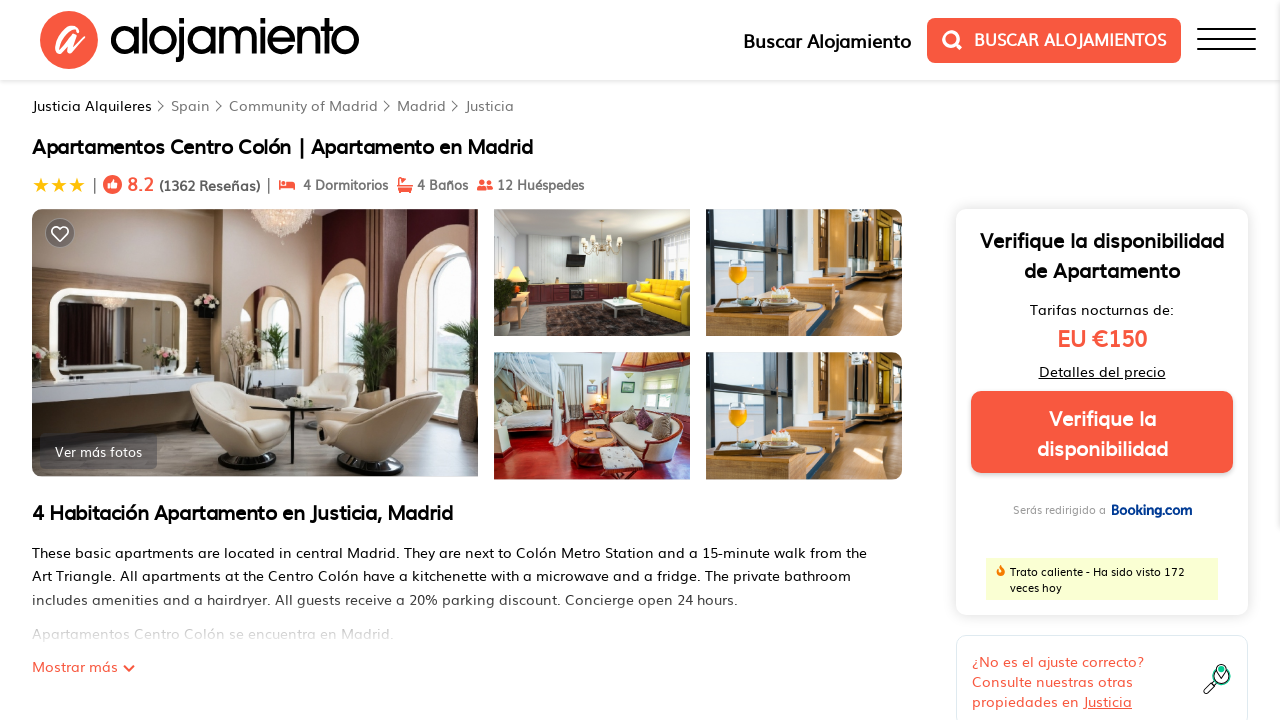